Tests navigation by clicking a link with specific text, then fills out a multi-field form with first name, last name, city, and country, and submits it.

Starting URL: http://suninjuly.github.io/find_link_text

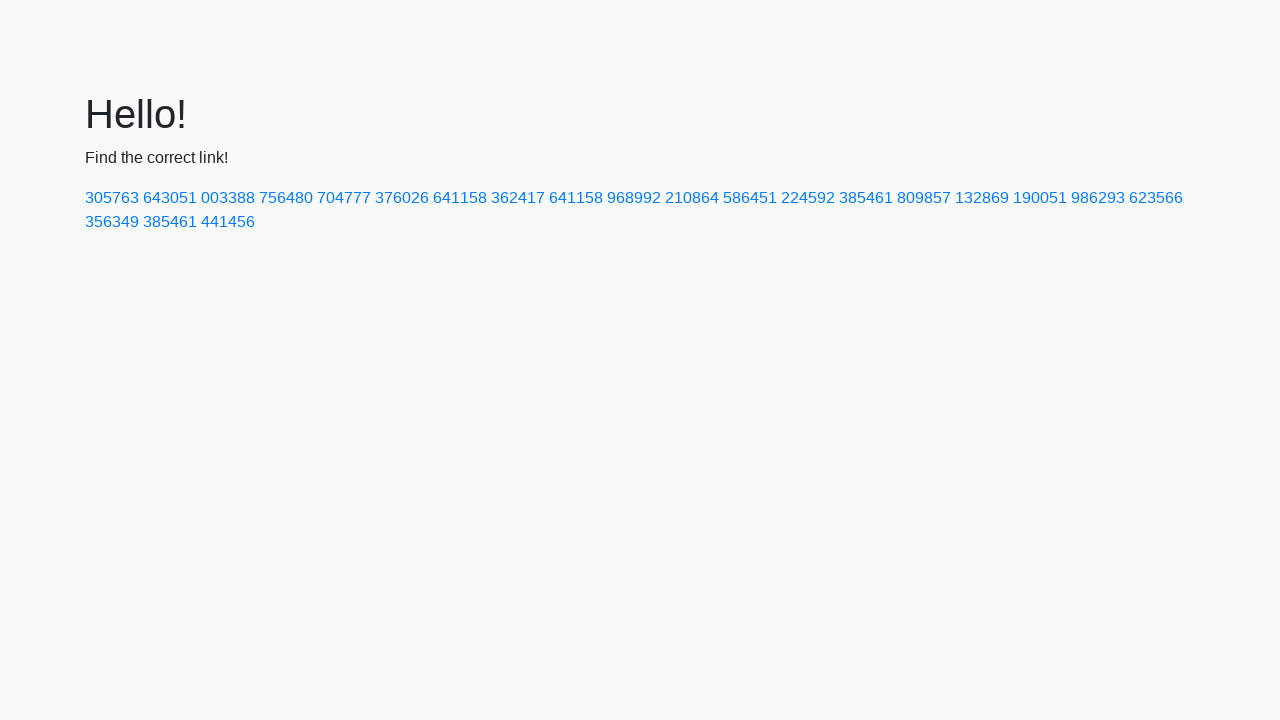

Navigated to find_link_text form page
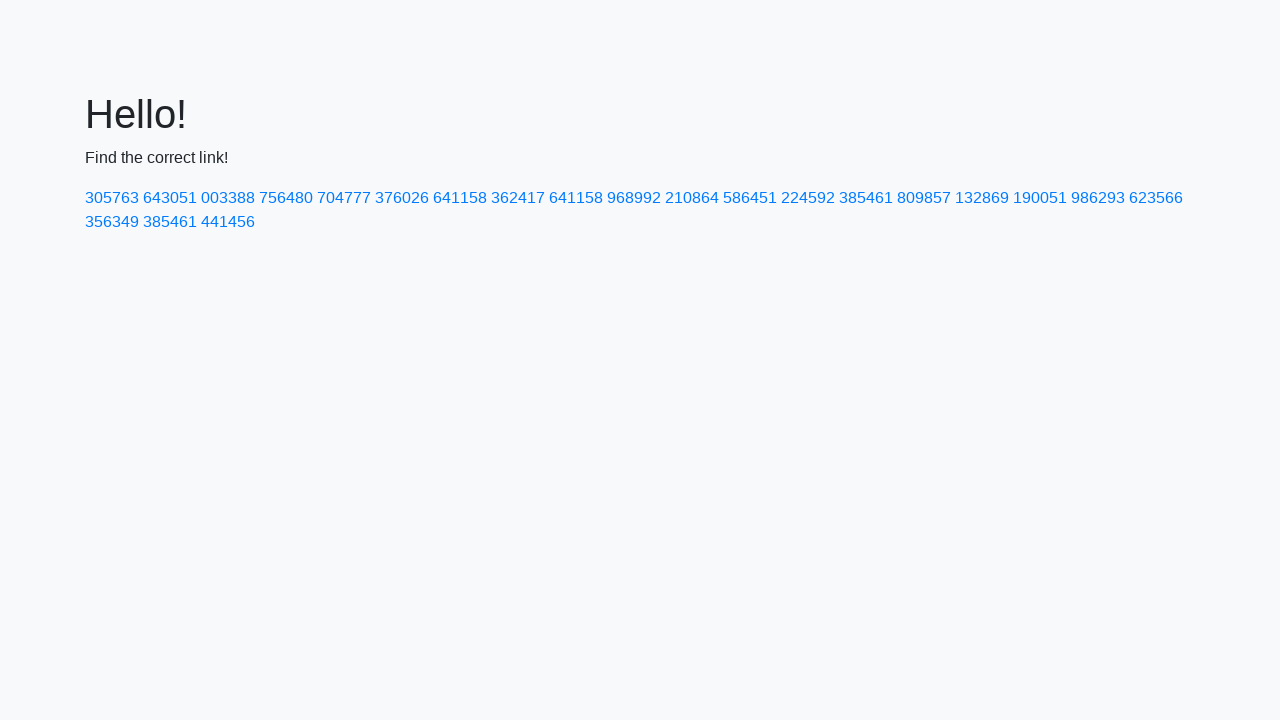

Clicked link with text '224592' at (808, 198) on text=224592
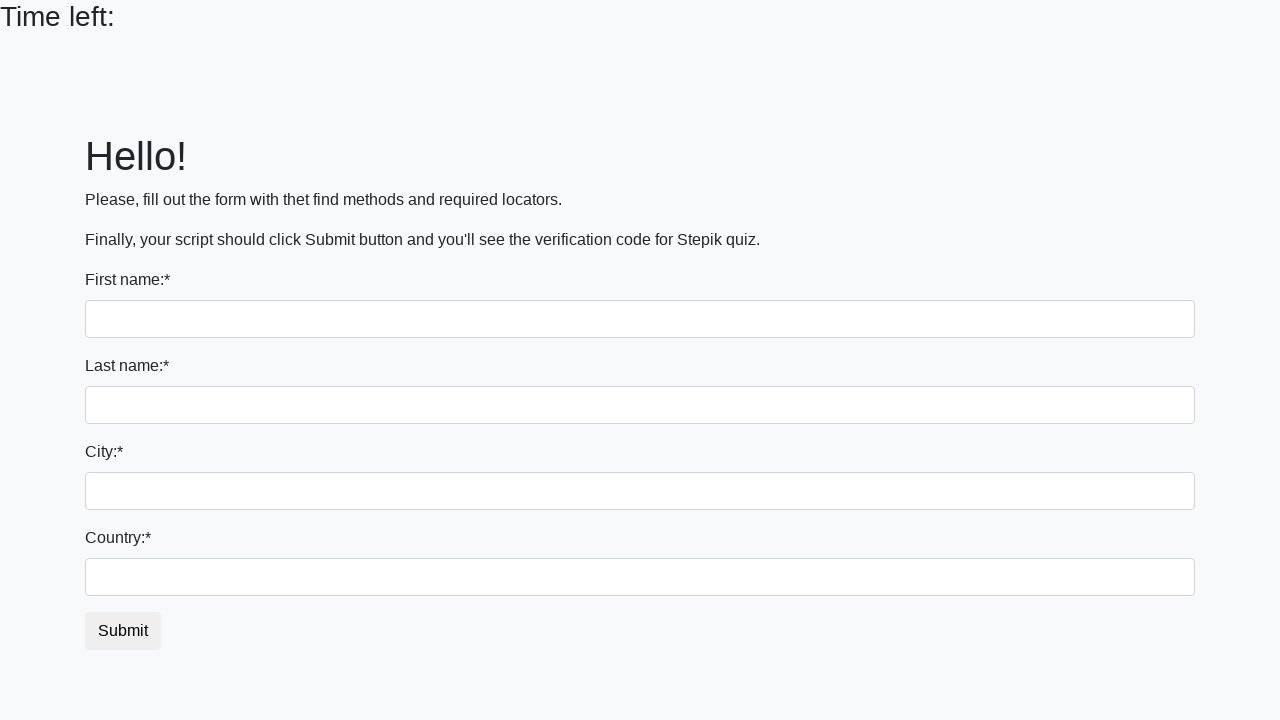

Filled first name field with 'Ivan' on input
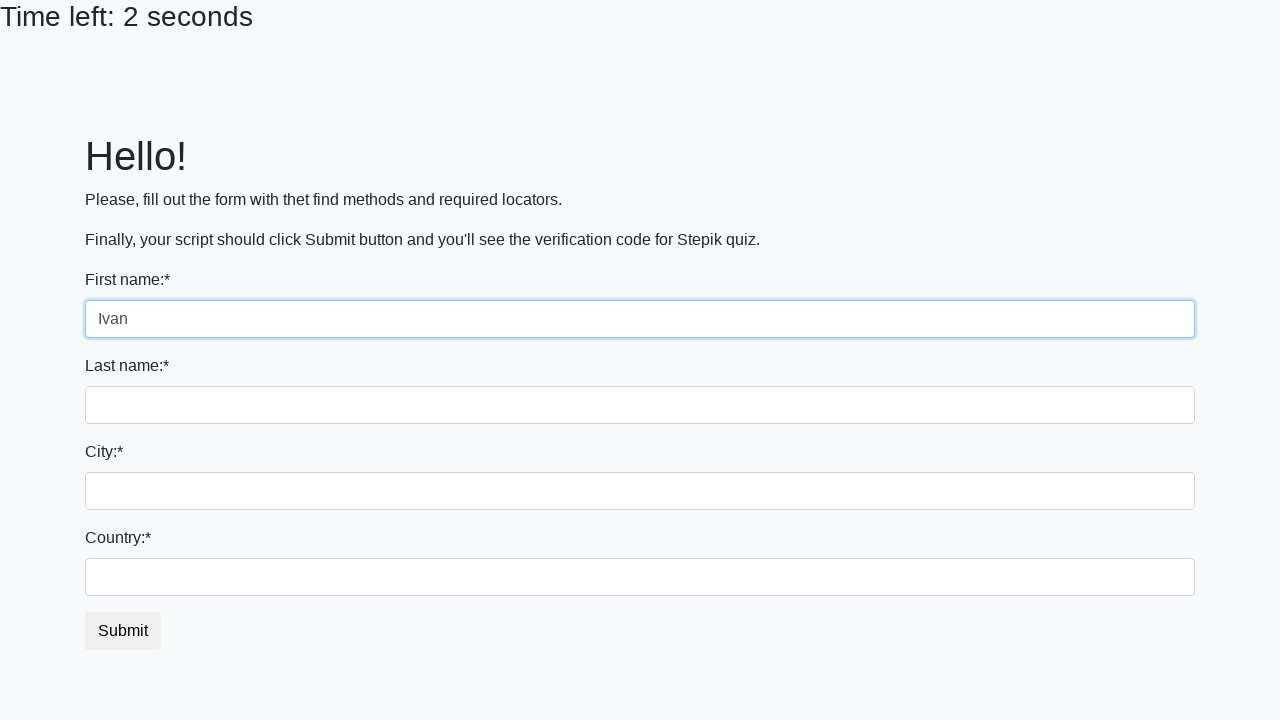

Filled last name field with 'Petrov' on input[name='last_name']
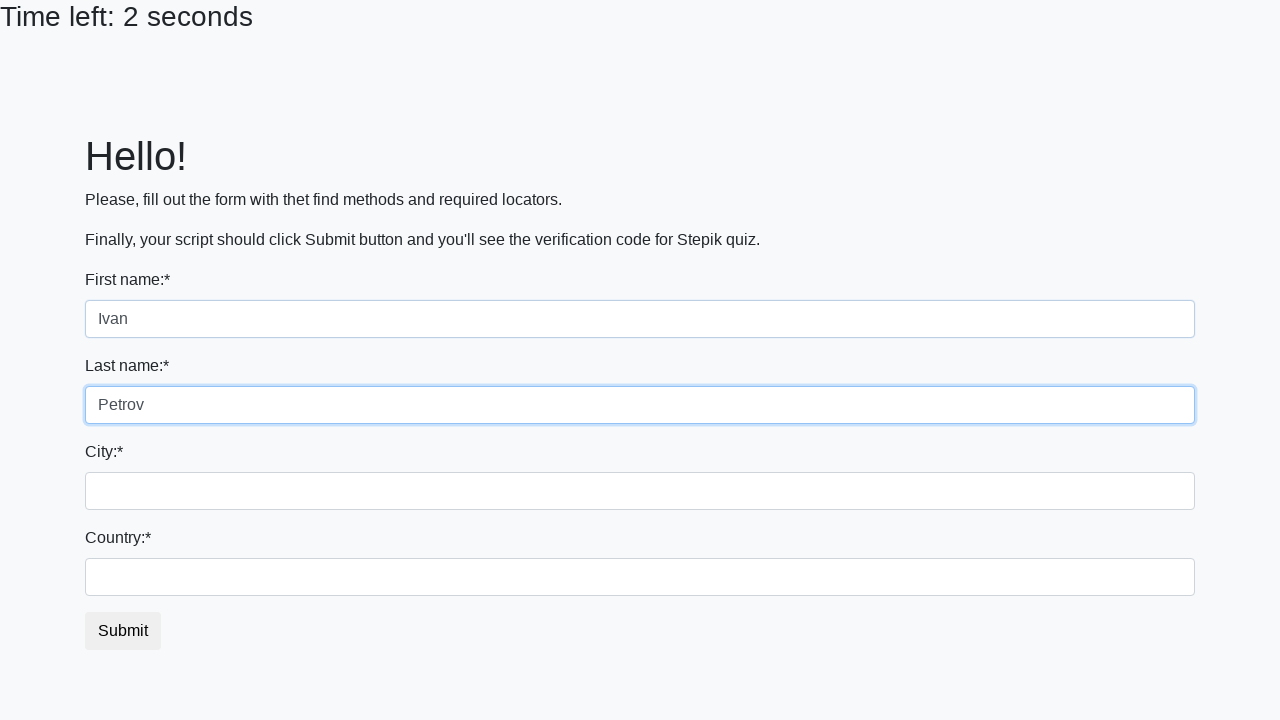

Filled city field with 'Smolensk' on .city
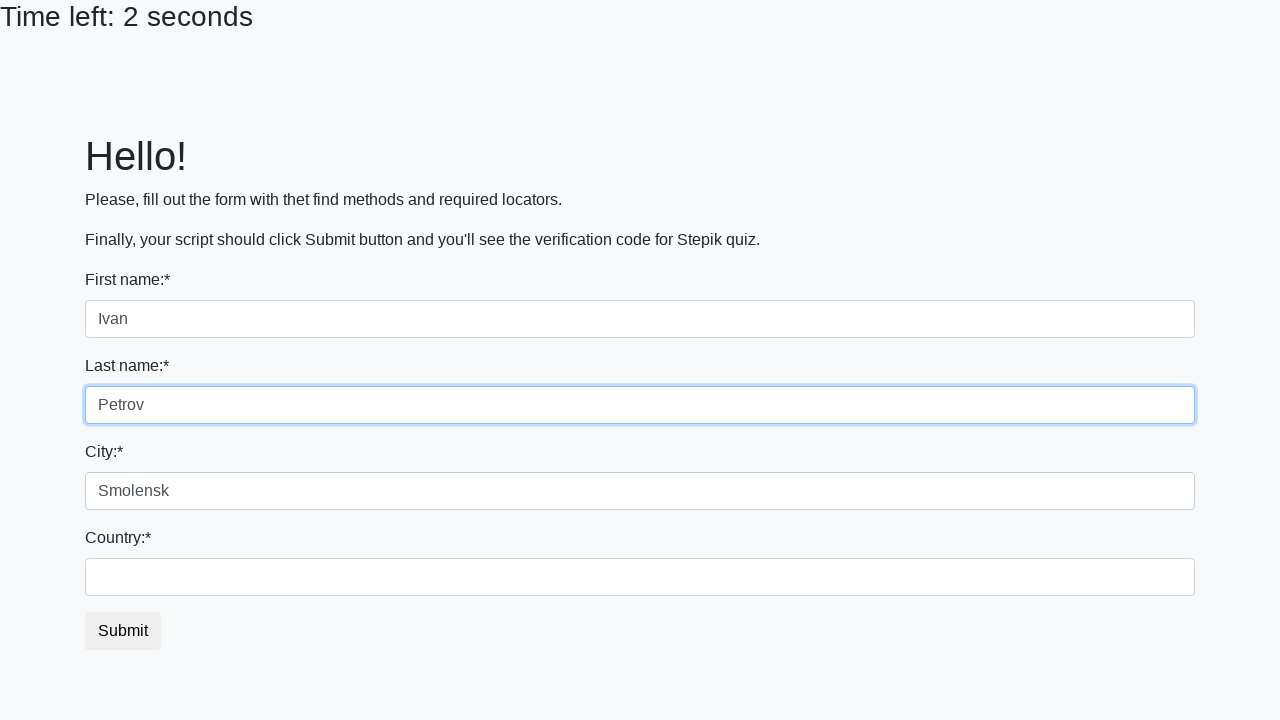

Filled country field with 'Russia' on #country
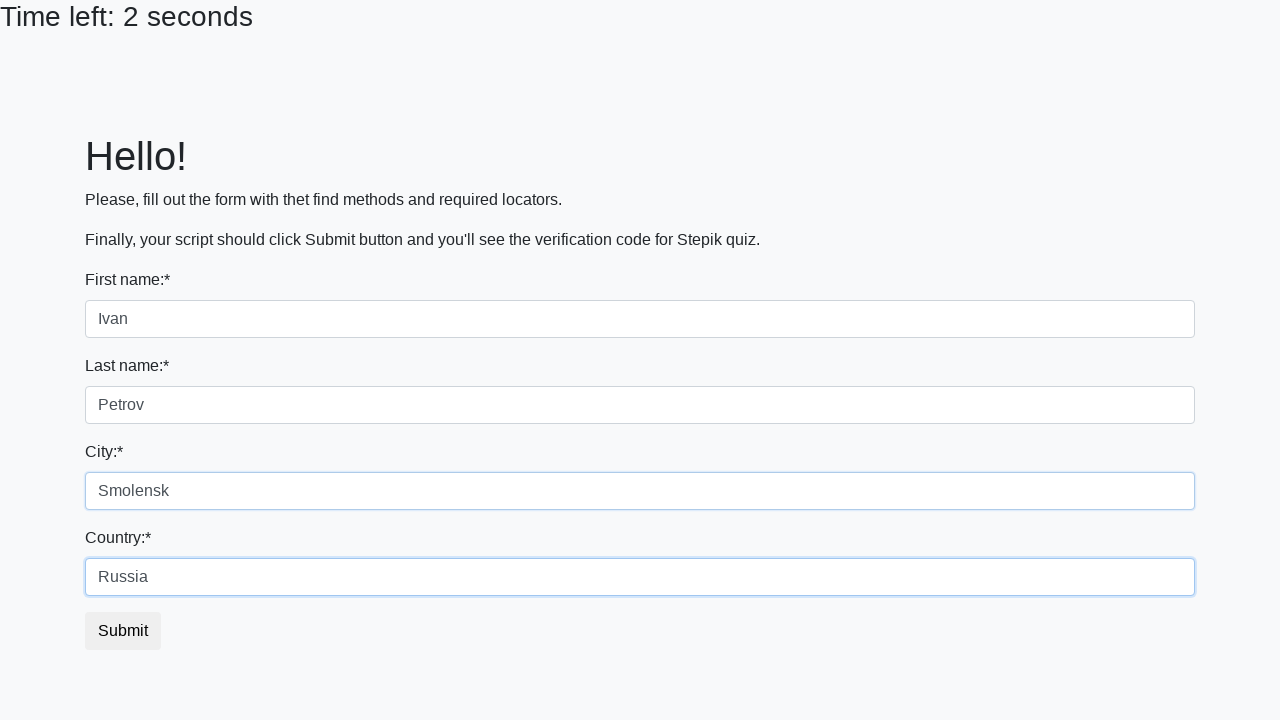

Clicked submit button to submit form at (123, 631) on button.btn
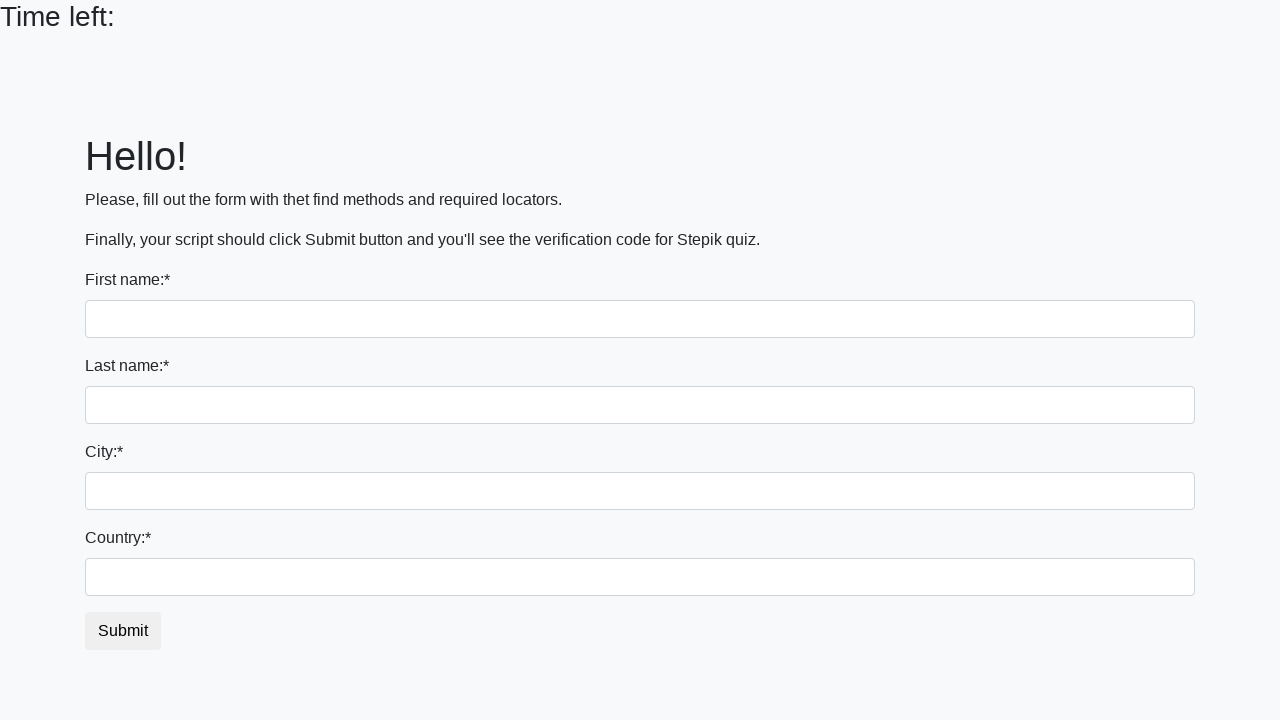

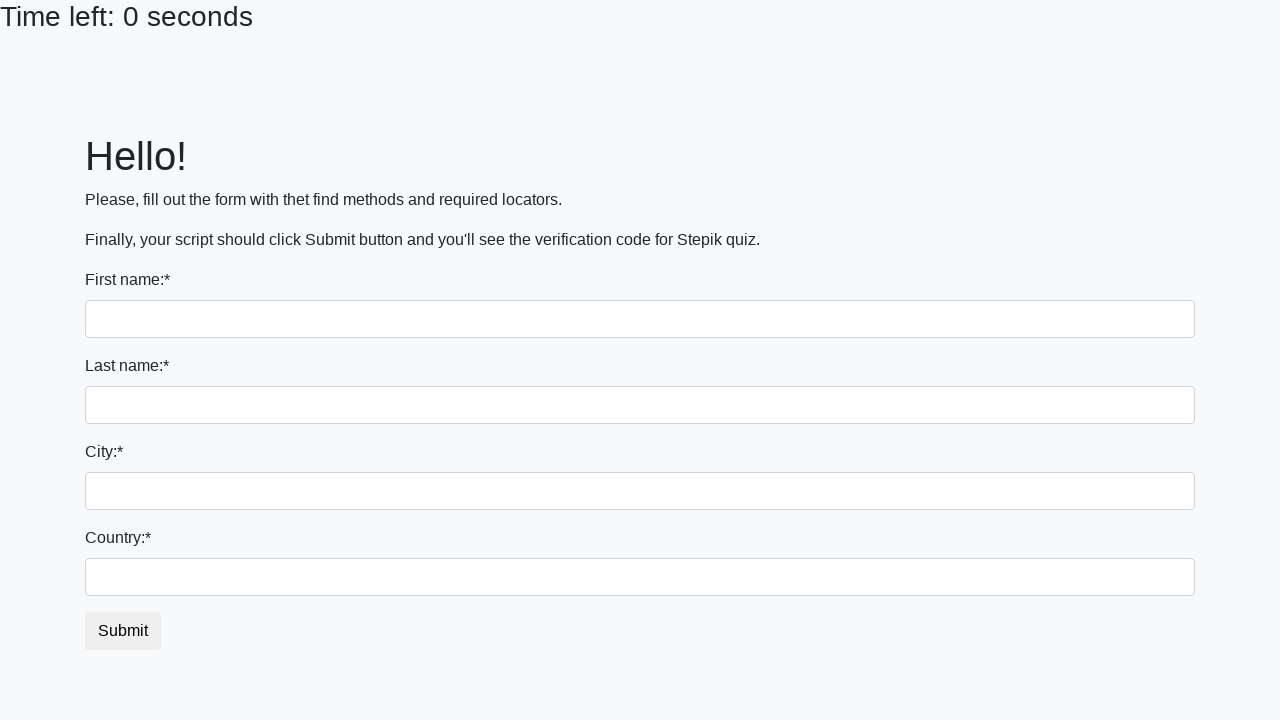